Tests right-click (context menu) functionality on the "Bags & Footwear" navigation element on Meesho's homepage

Starting URL: https://meesho.com/

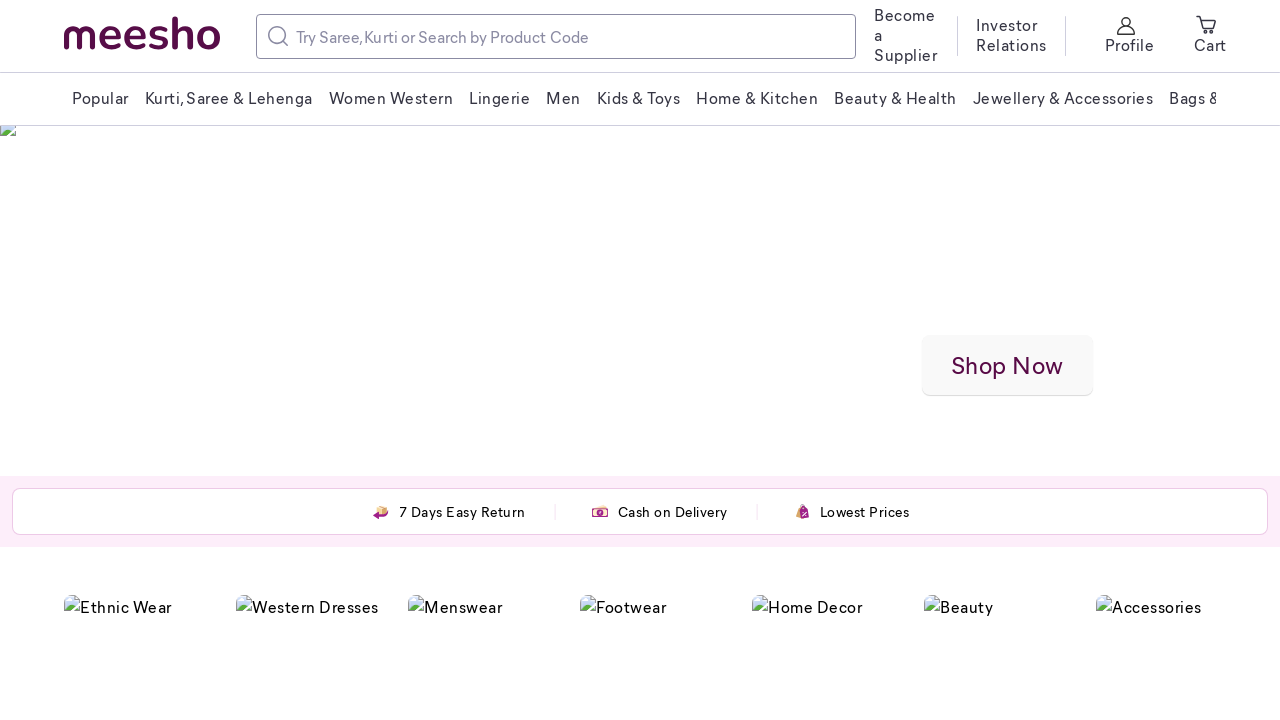

Waited for 'Bags & Footwear' navigation element to be visible
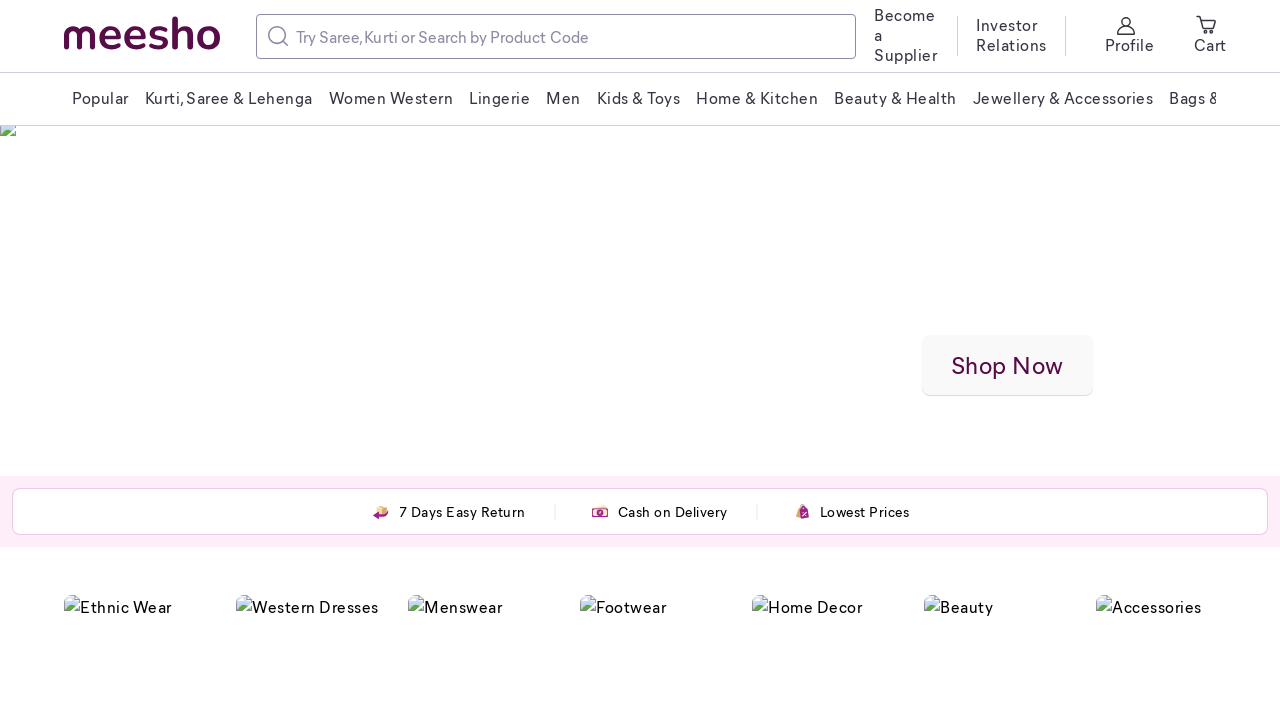

Right-clicked on 'Bags & Footwear' element to trigger context menu at (1153, 98) on xpath=//span[text()='Bags & Footwear']
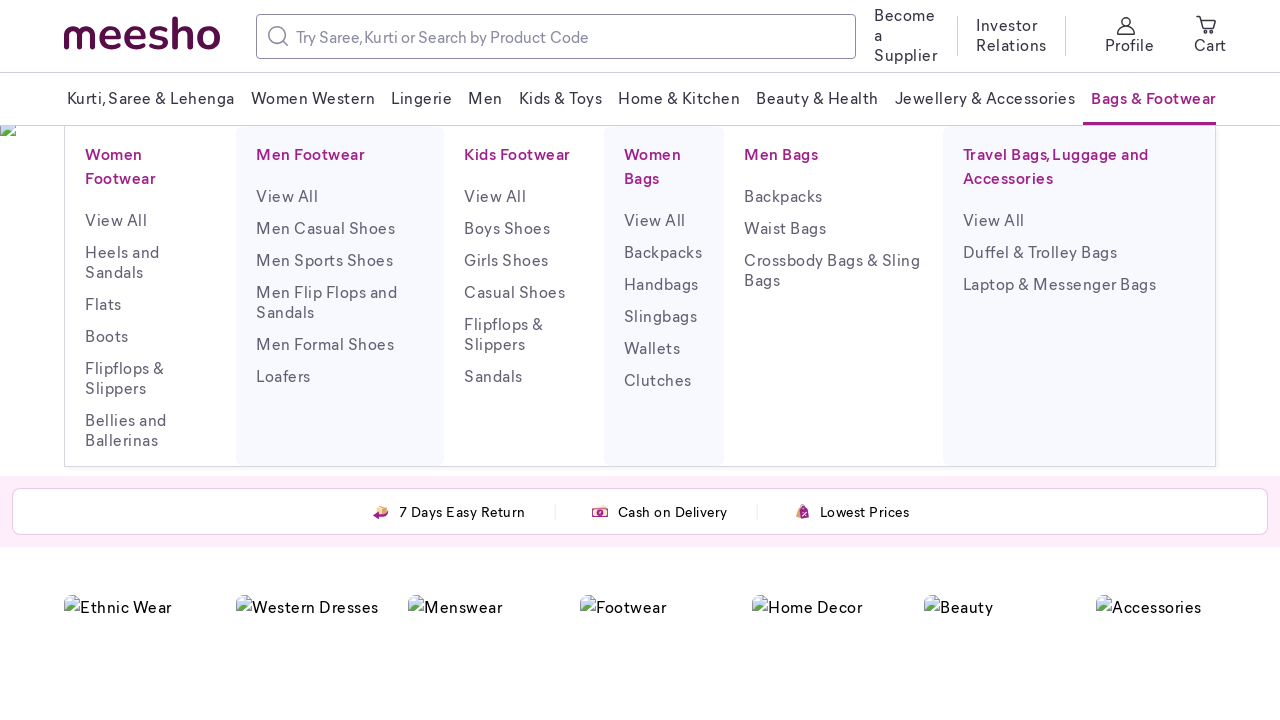

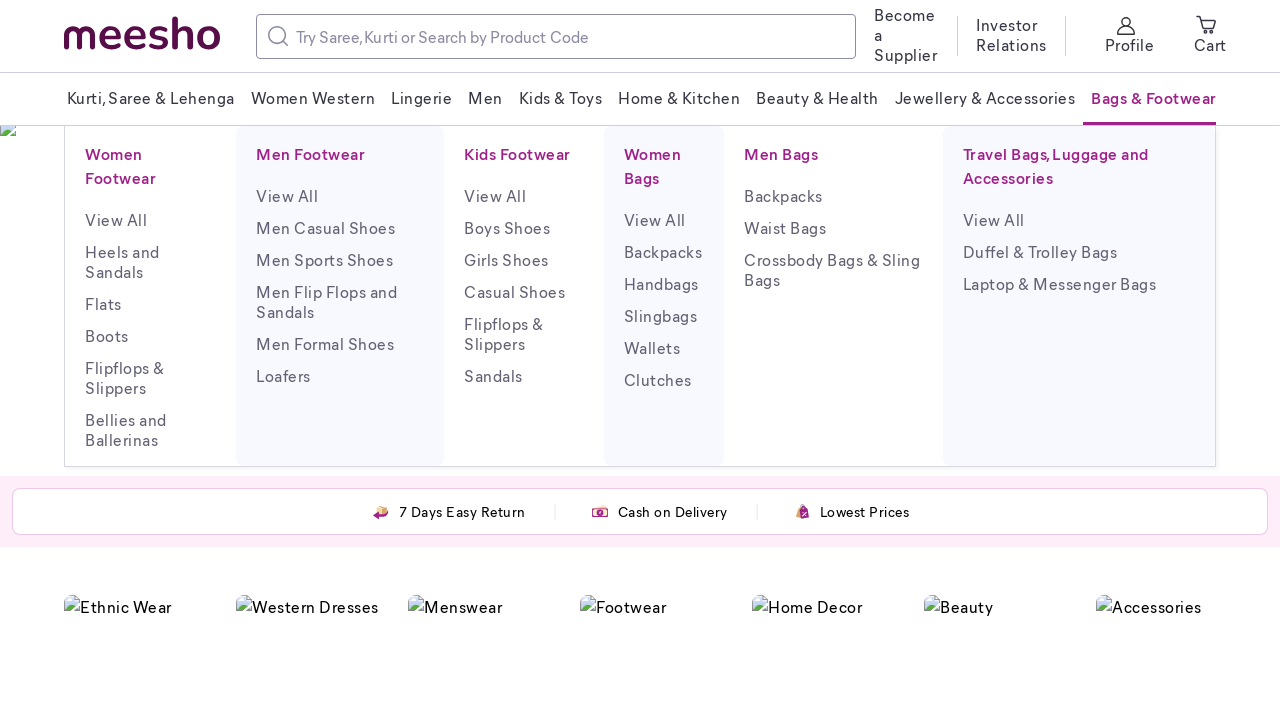